Tests dropdown selection functionality by selecting Option3 from the dropdown menu

Starting URL: https://www.rahulshettyacademy.com/AutomationPractice/

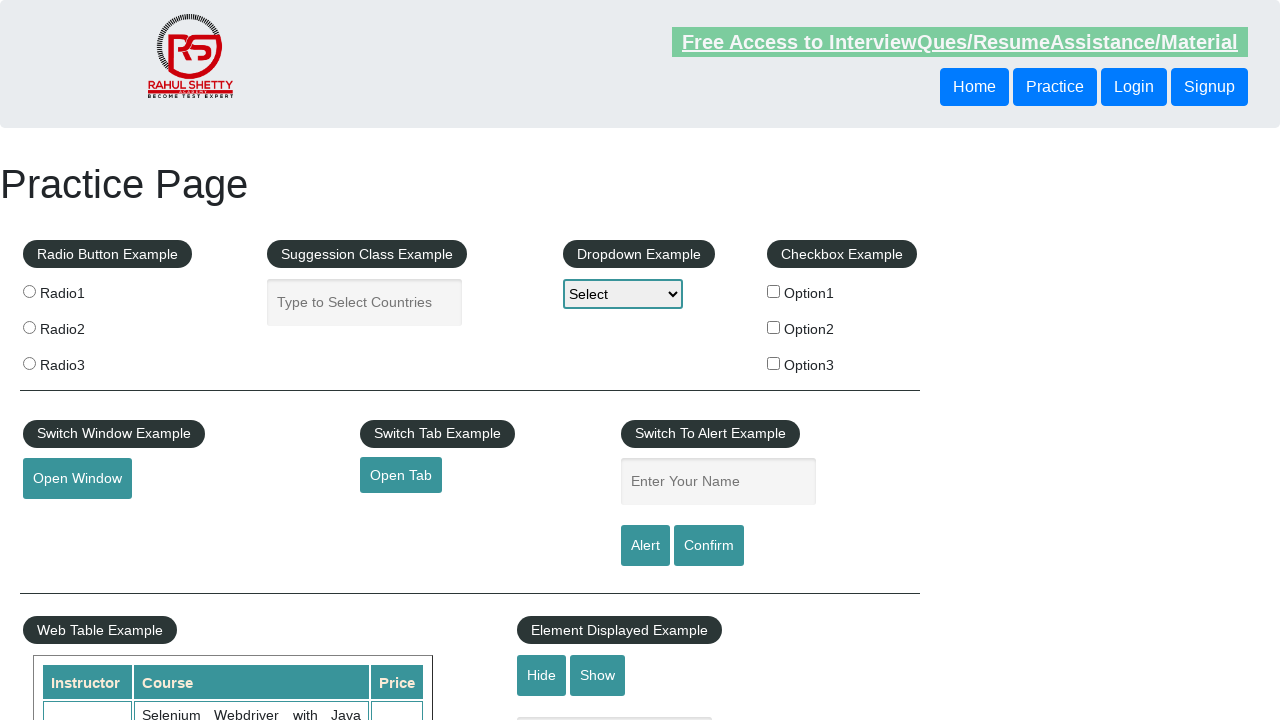

Clicked dropdown to open it at (623, 294) on #dropdown-class-example
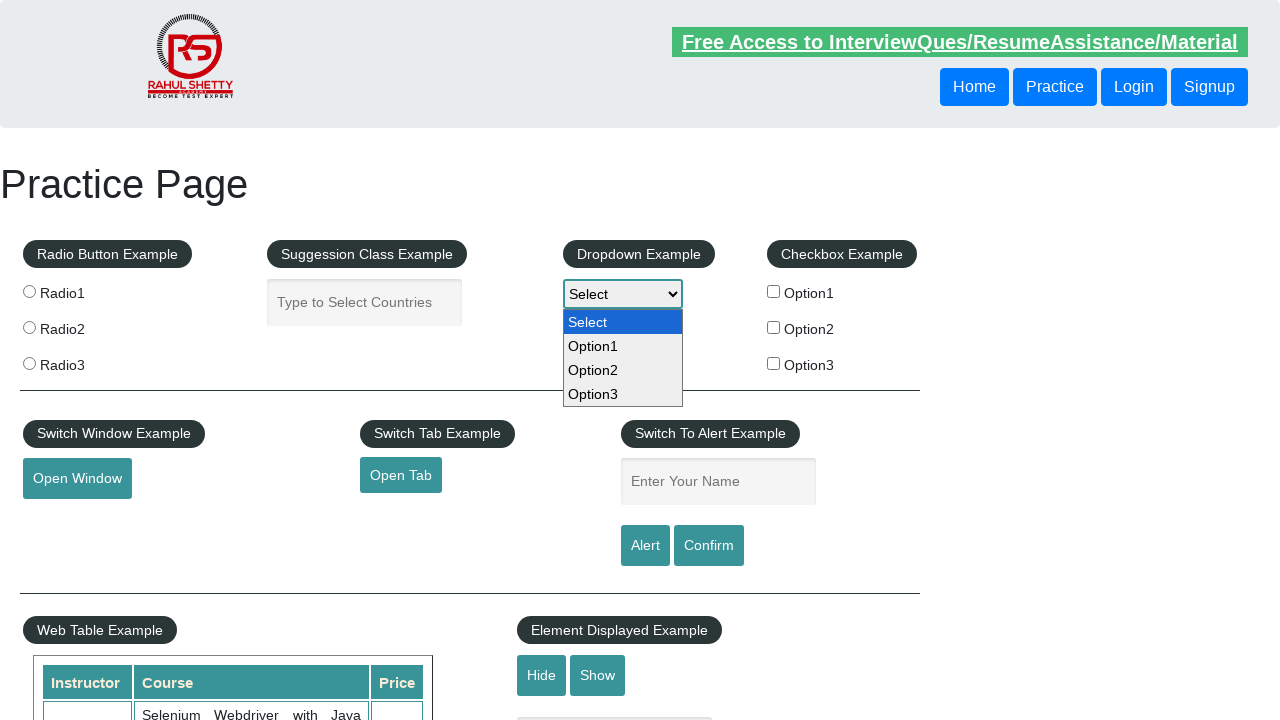

Selected Option3 from dropdown menu on #dropdown-class-example
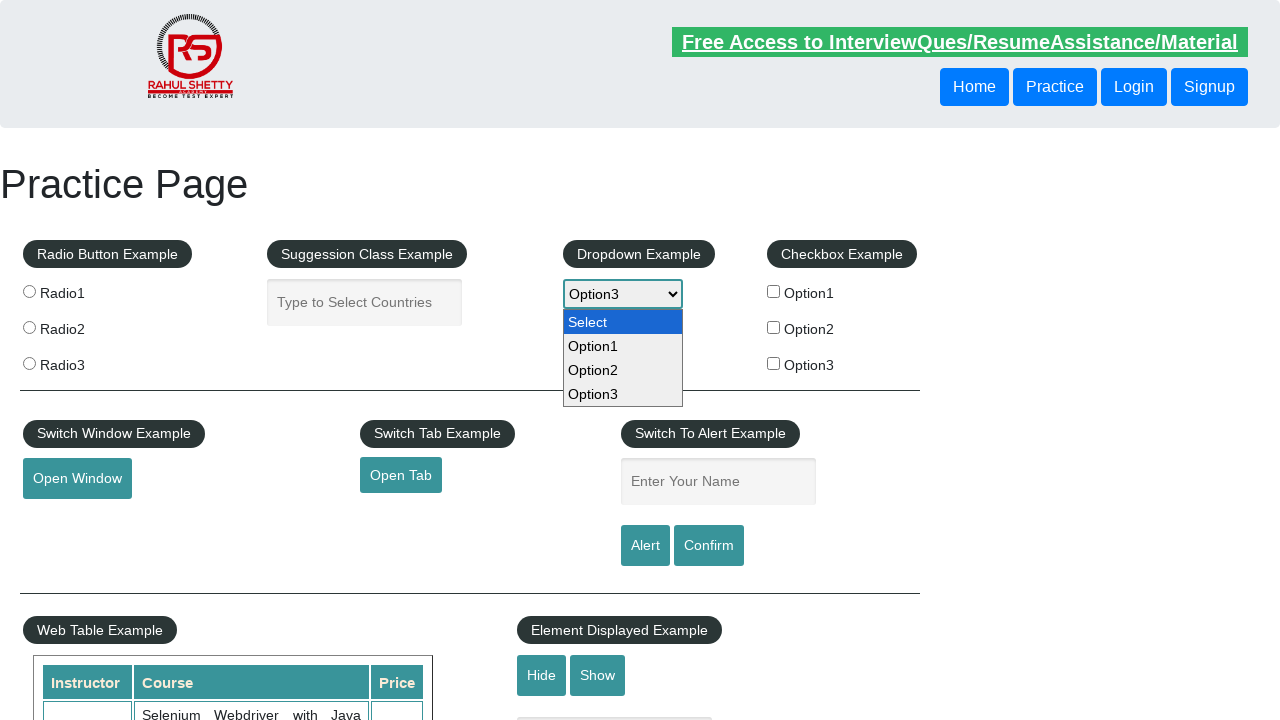

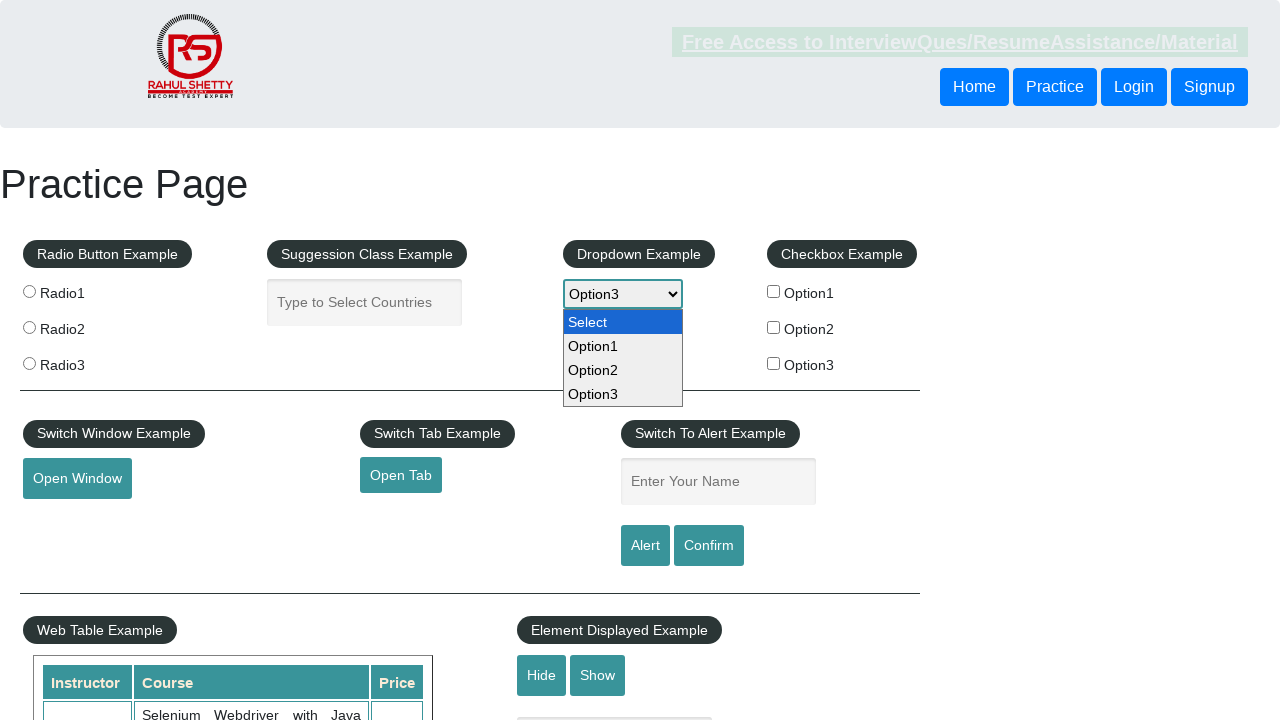